Navigates to the TutorialsNinja demo e-commerce site, maximizes the window, and retrieves the page title to verify the page loaded correctly.

Starting URL: https://tutorialsninja.com/demo/

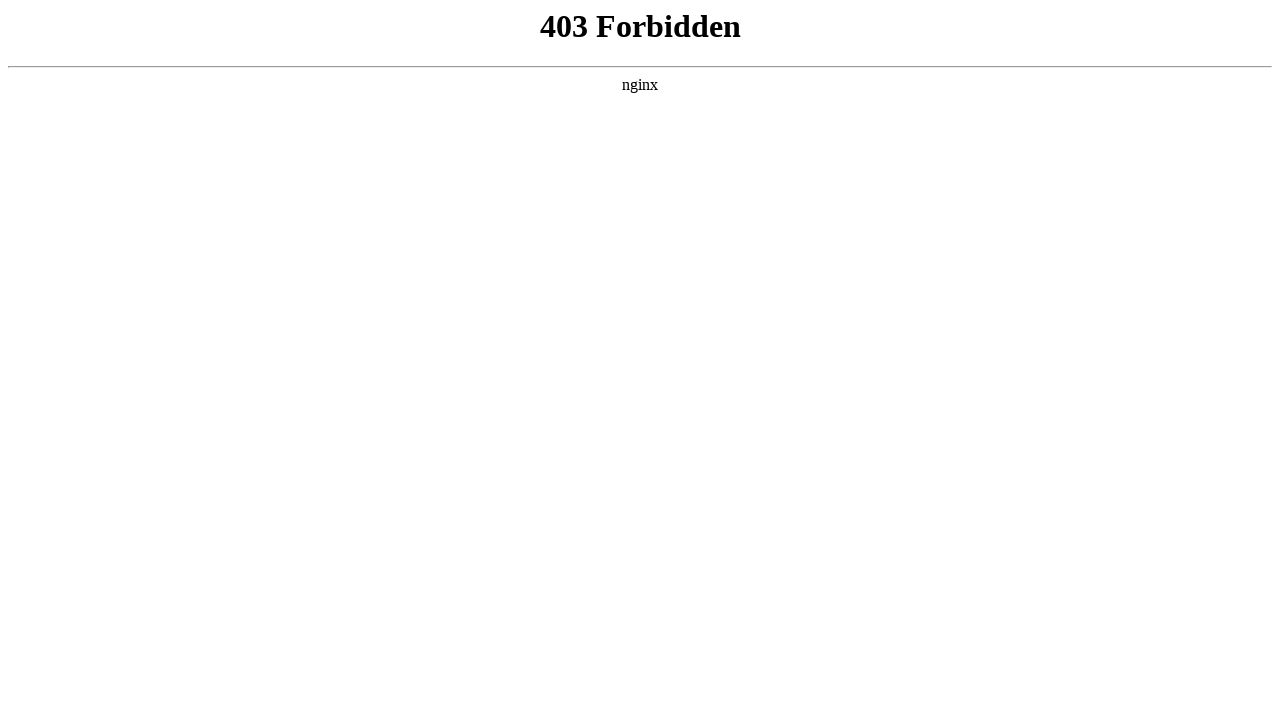

Navigated to https://tutorialsninja.com/demo/
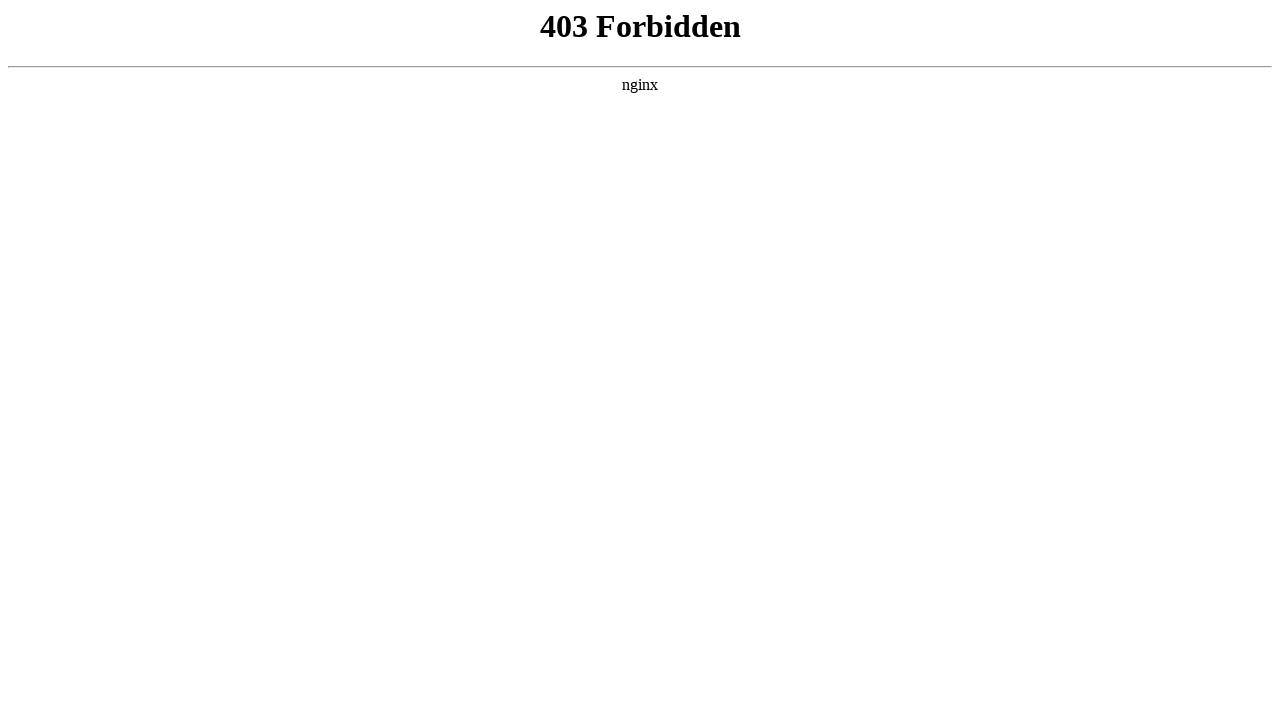

Set viewport size to 1920x1080
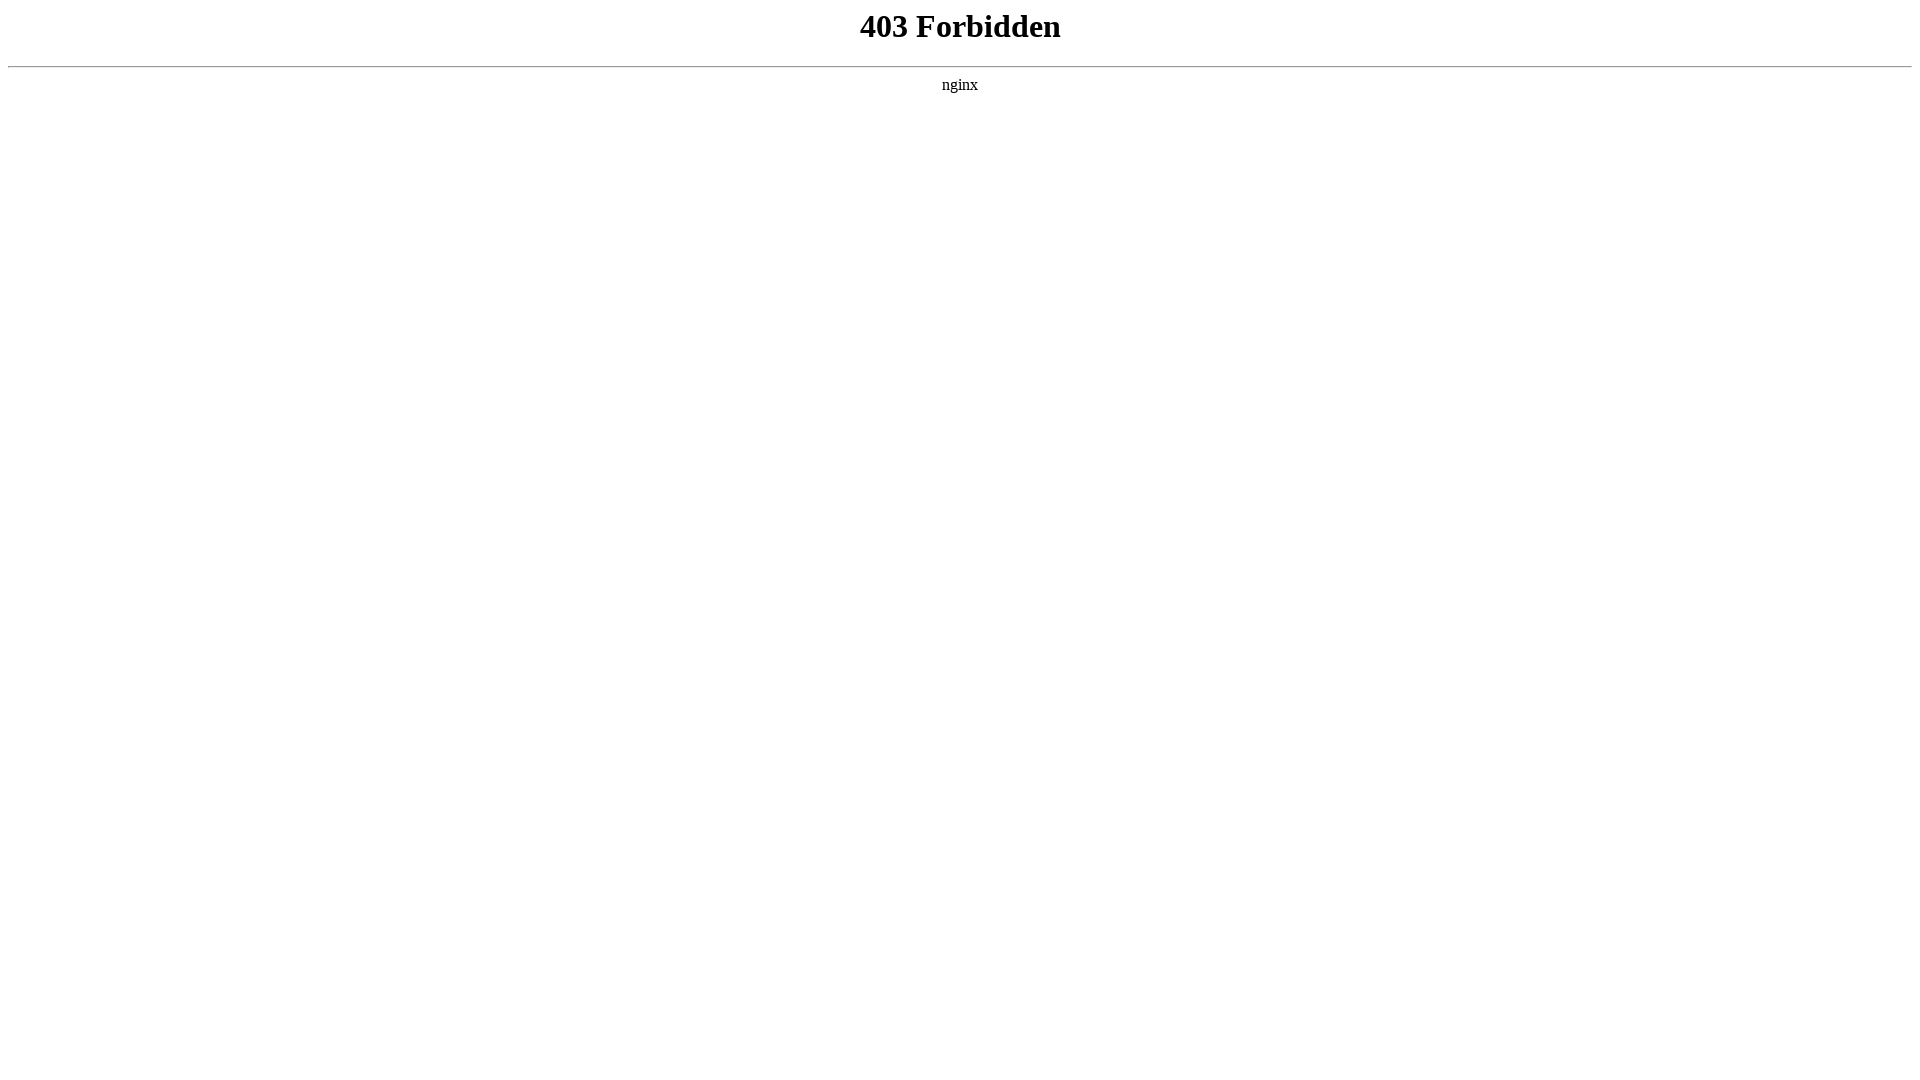

Retrieved page title: 403 Forbidden
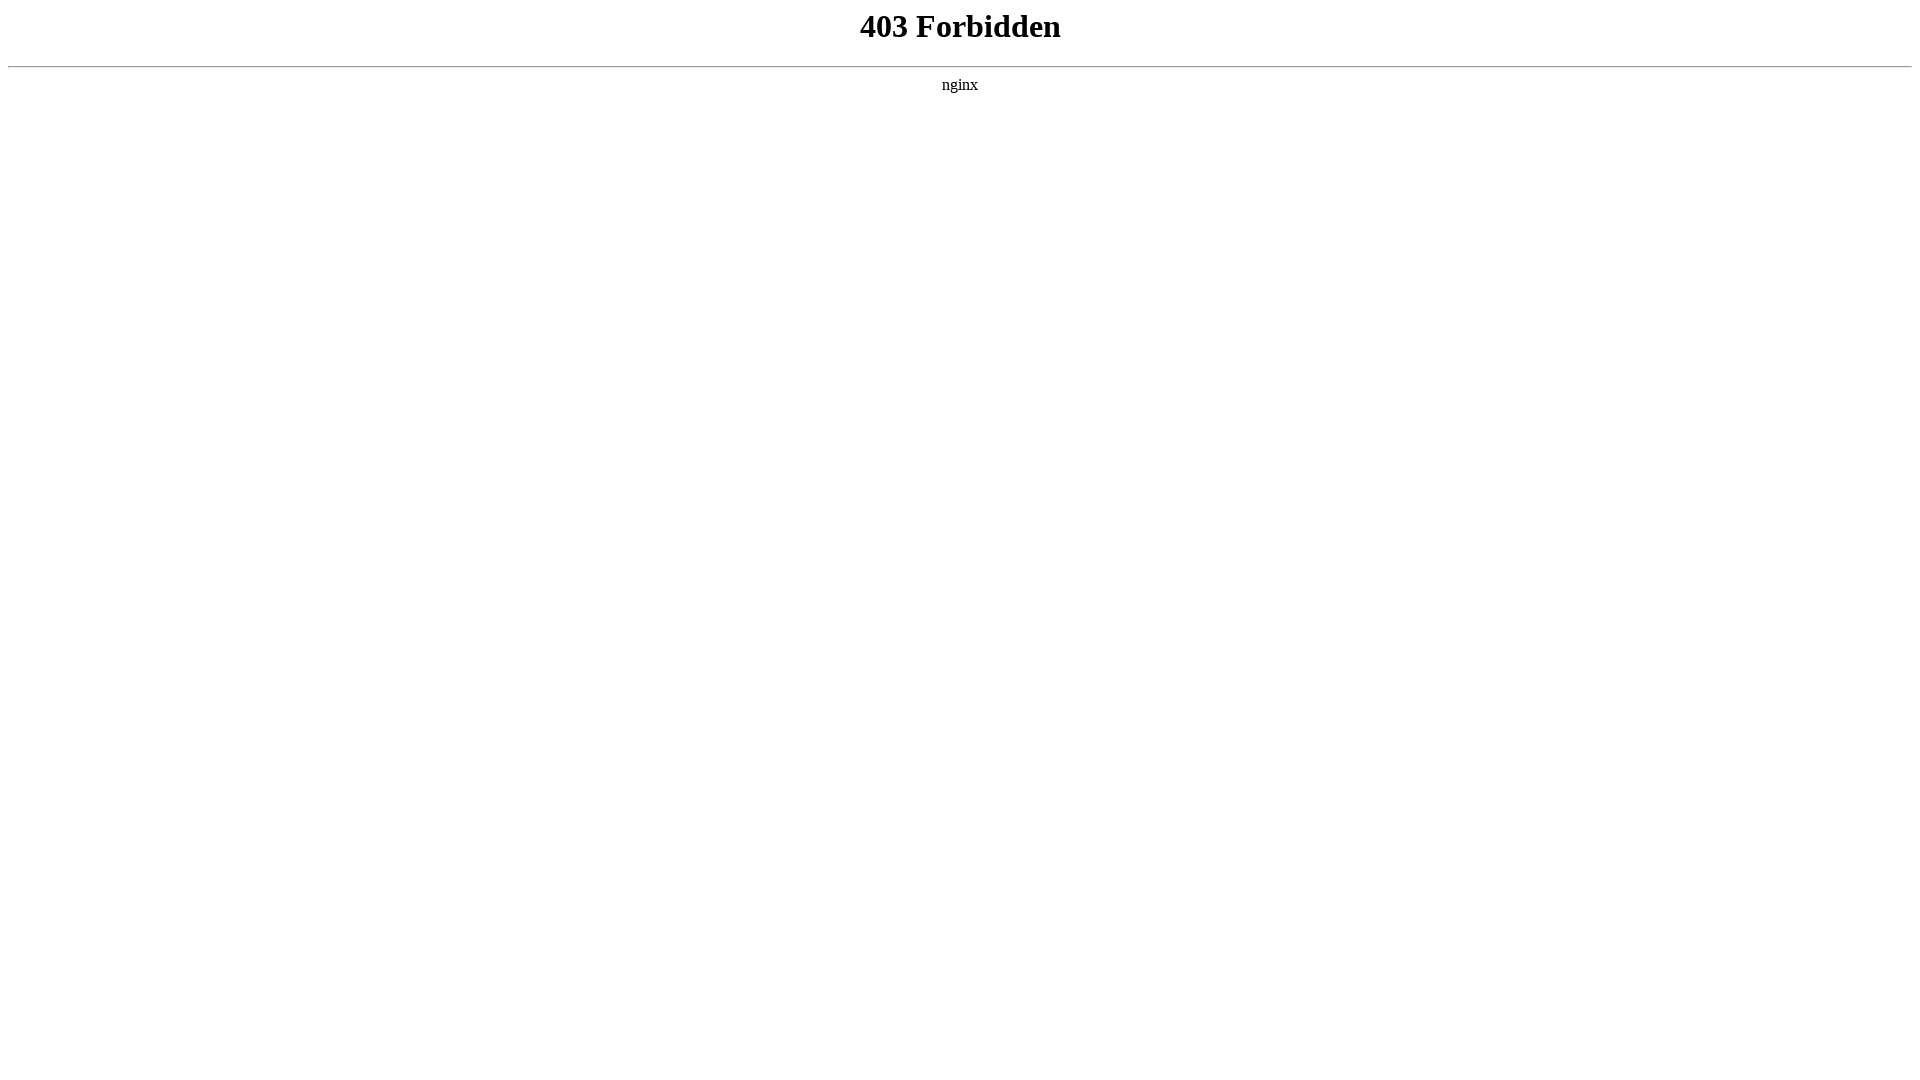

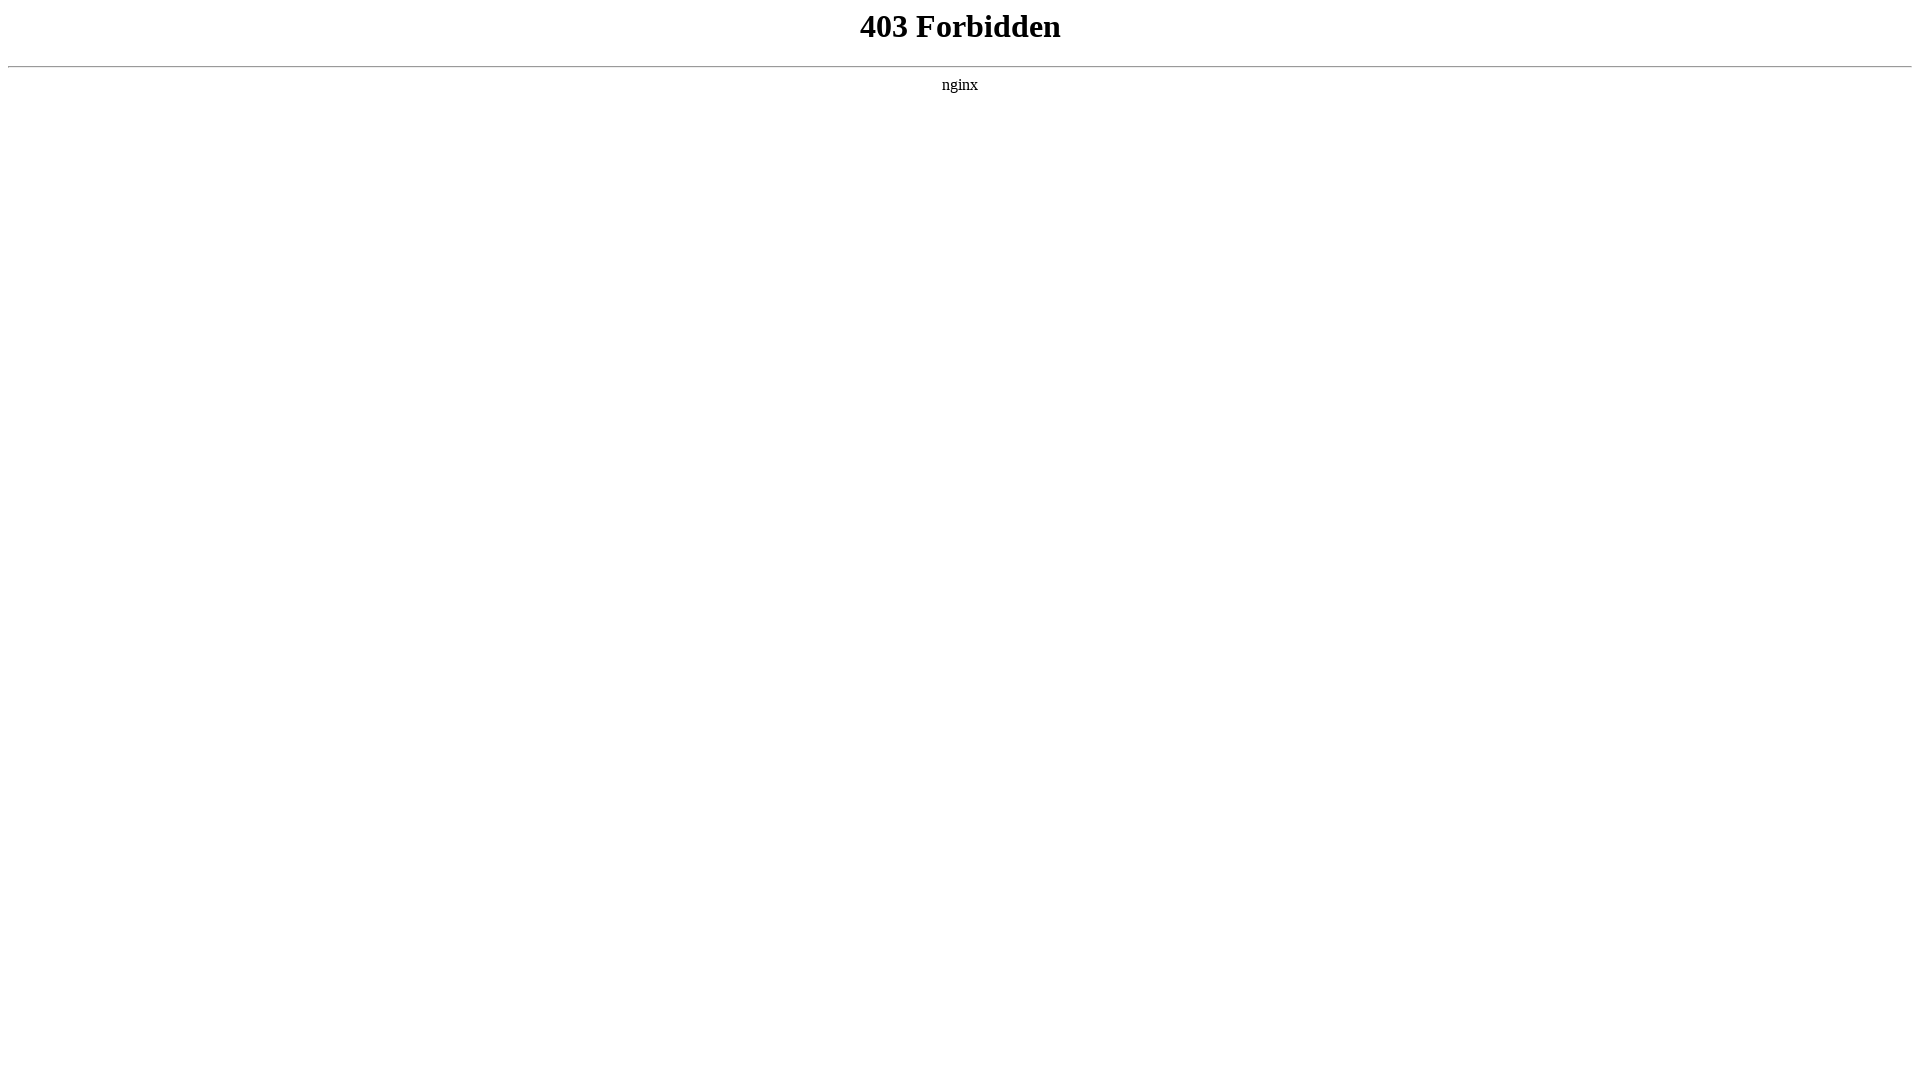